Tests the "load more" functionality on a radio station's recently played page by repeatedly clicking the "more" button until all songs are loaded, then verifies that song content is displayed.

Starting URL: https://www.thepeak.fm/recentlyplayed/

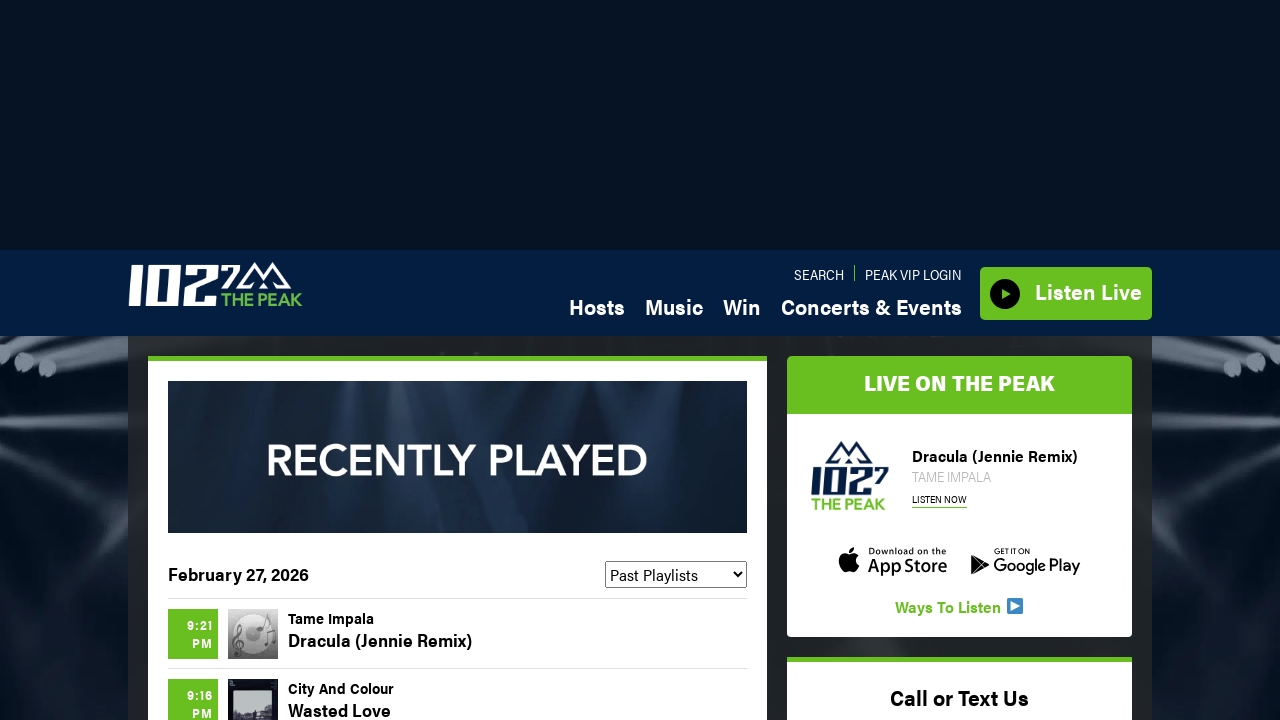

Waited for 'more' button to be visible on recently played page
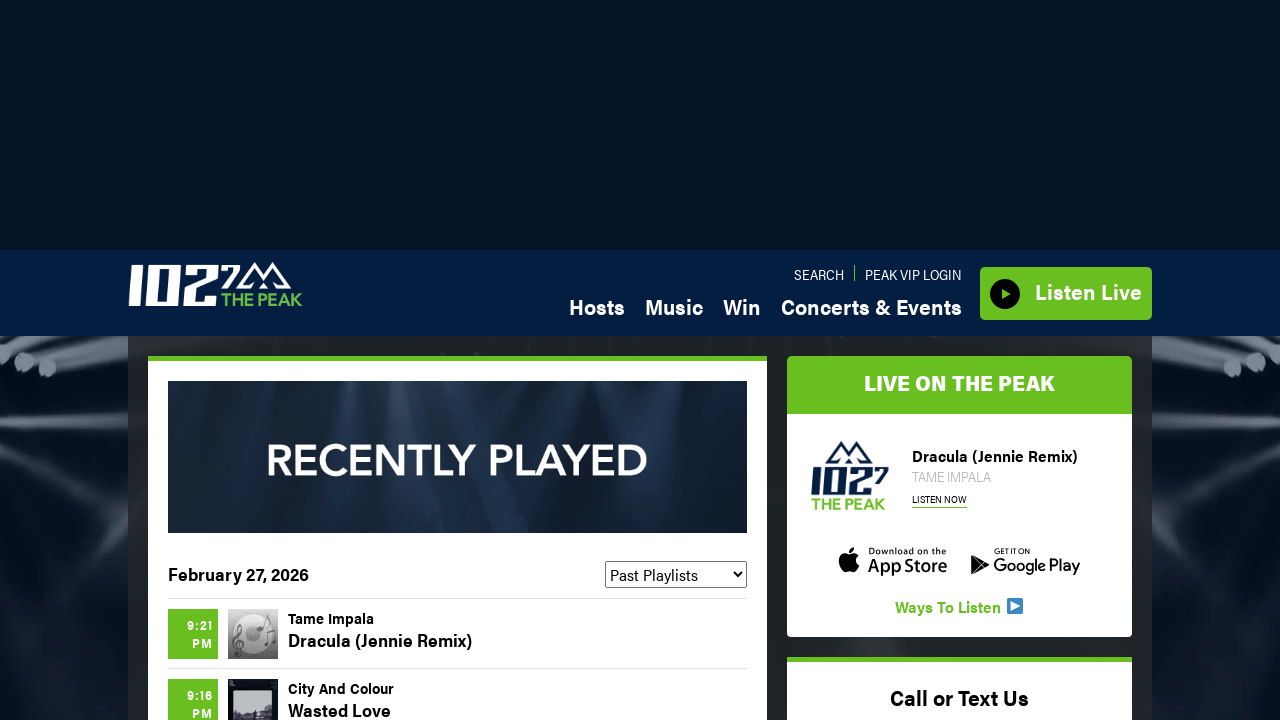

Clicked 'more' button to load additional songs at (458, 361) on .moreBtn
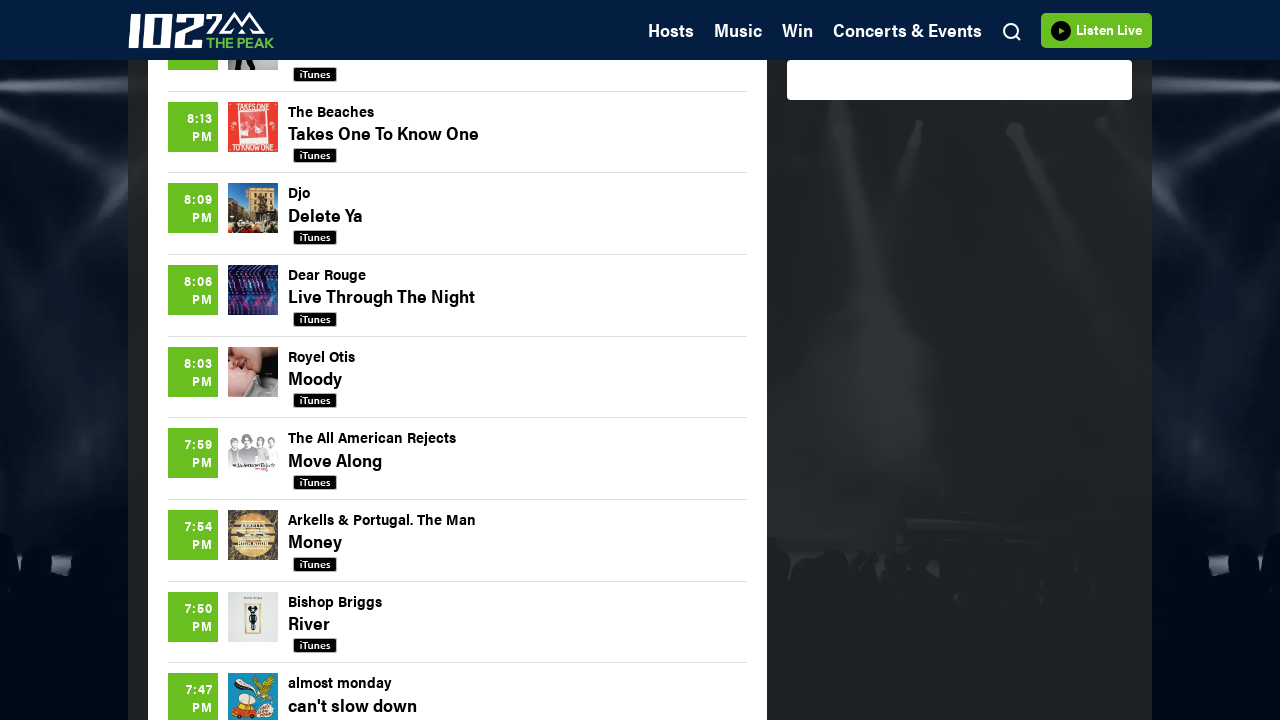

Waited 500ms for content to load
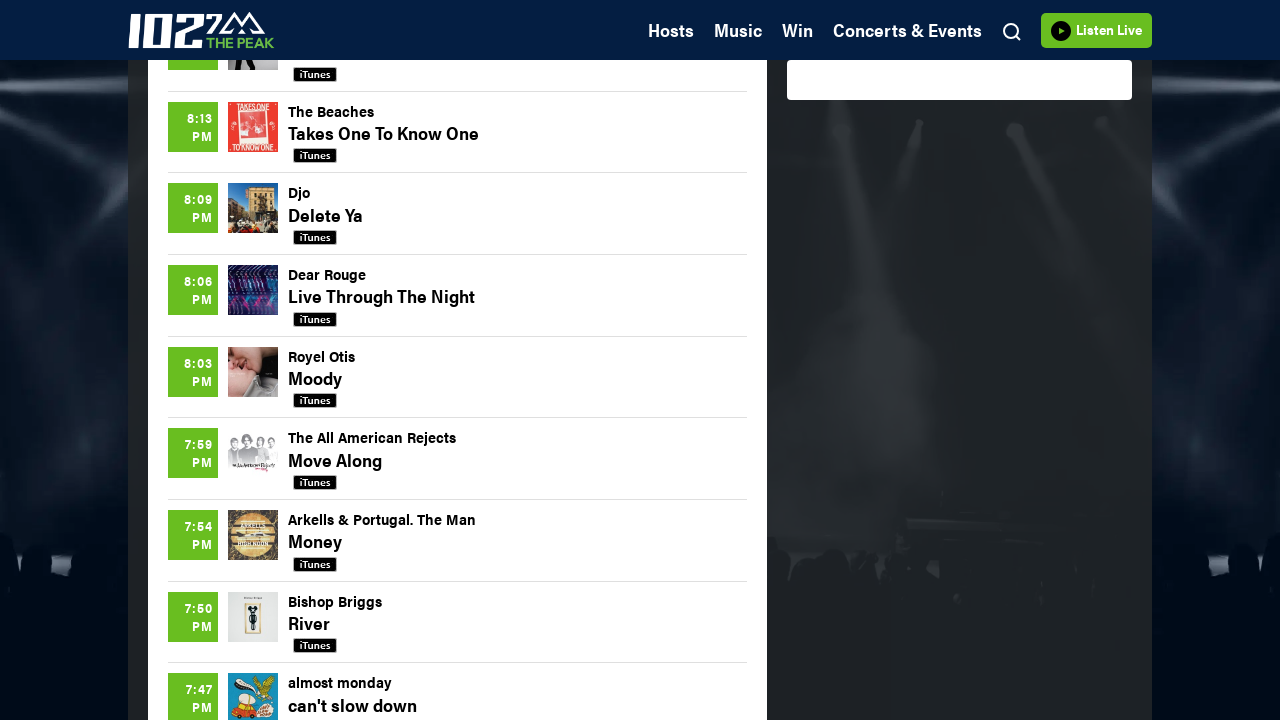

Clicked 'more' button to load additional songs at (458, 360) on .moreBtn
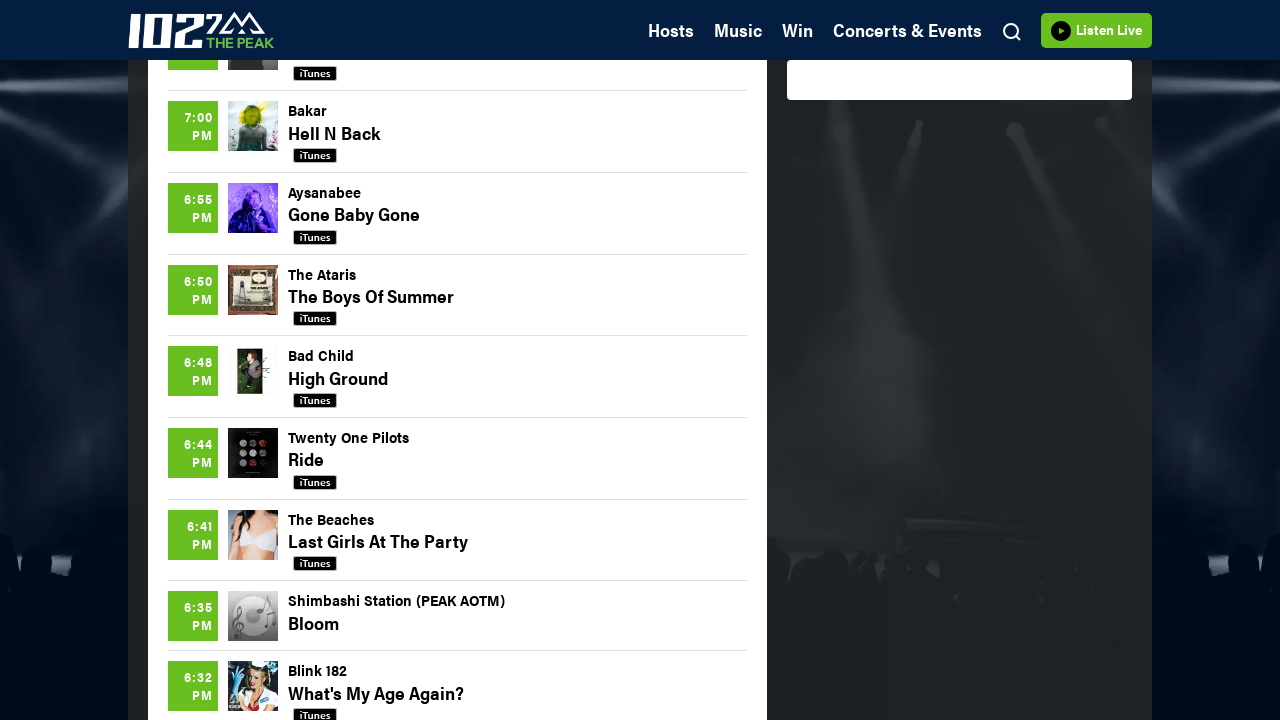

Waited 500ms for content to load
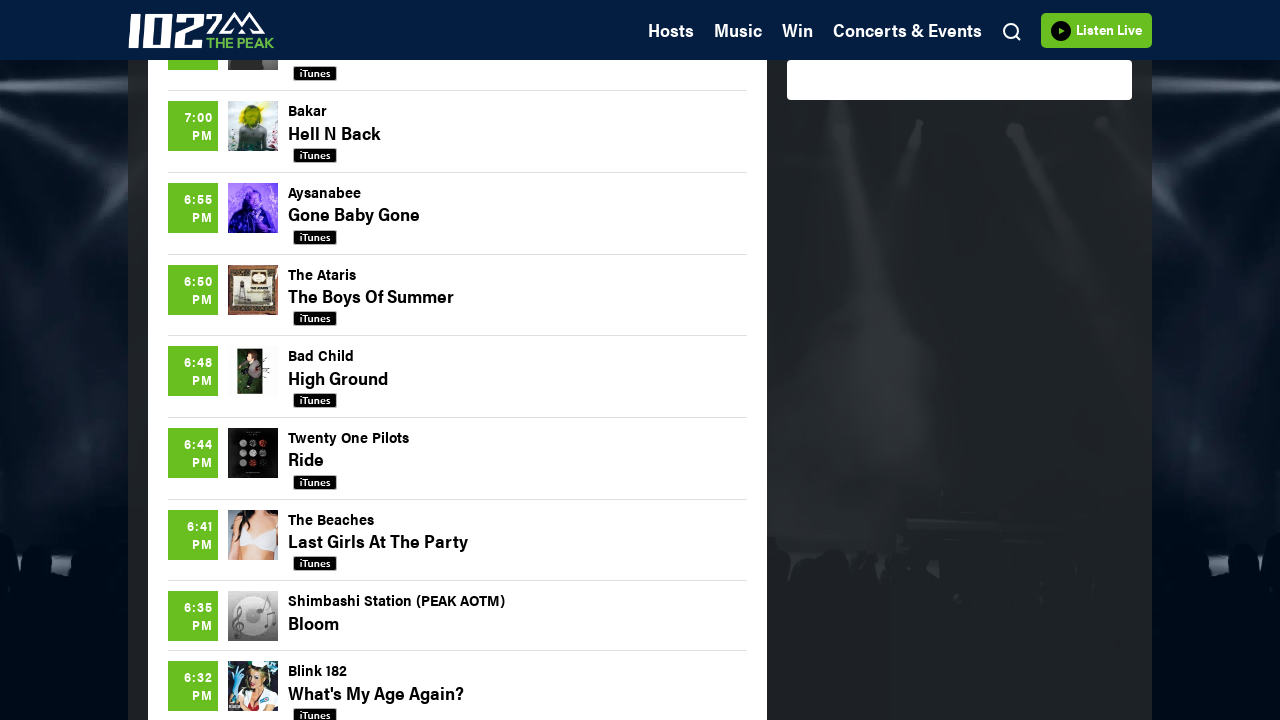

Clicked 'more' button to load additional songs at (458, 360) on .moreBtn
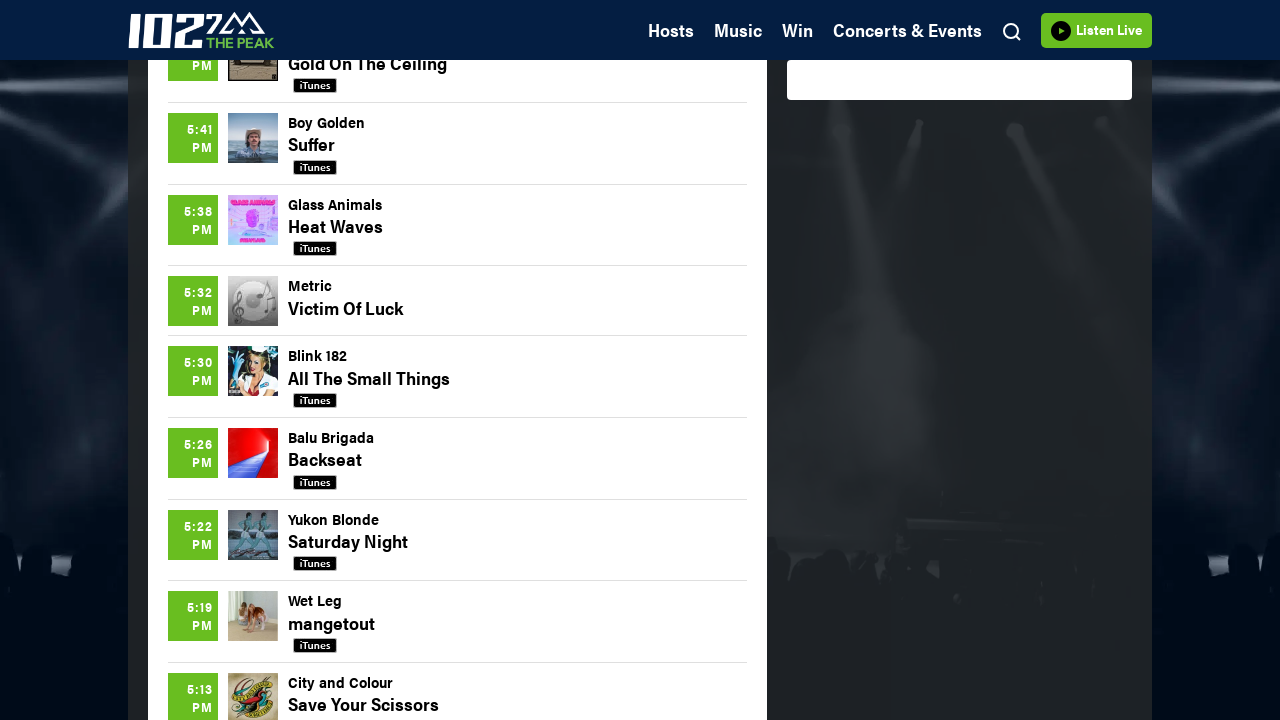

Waited 500ms for content to load
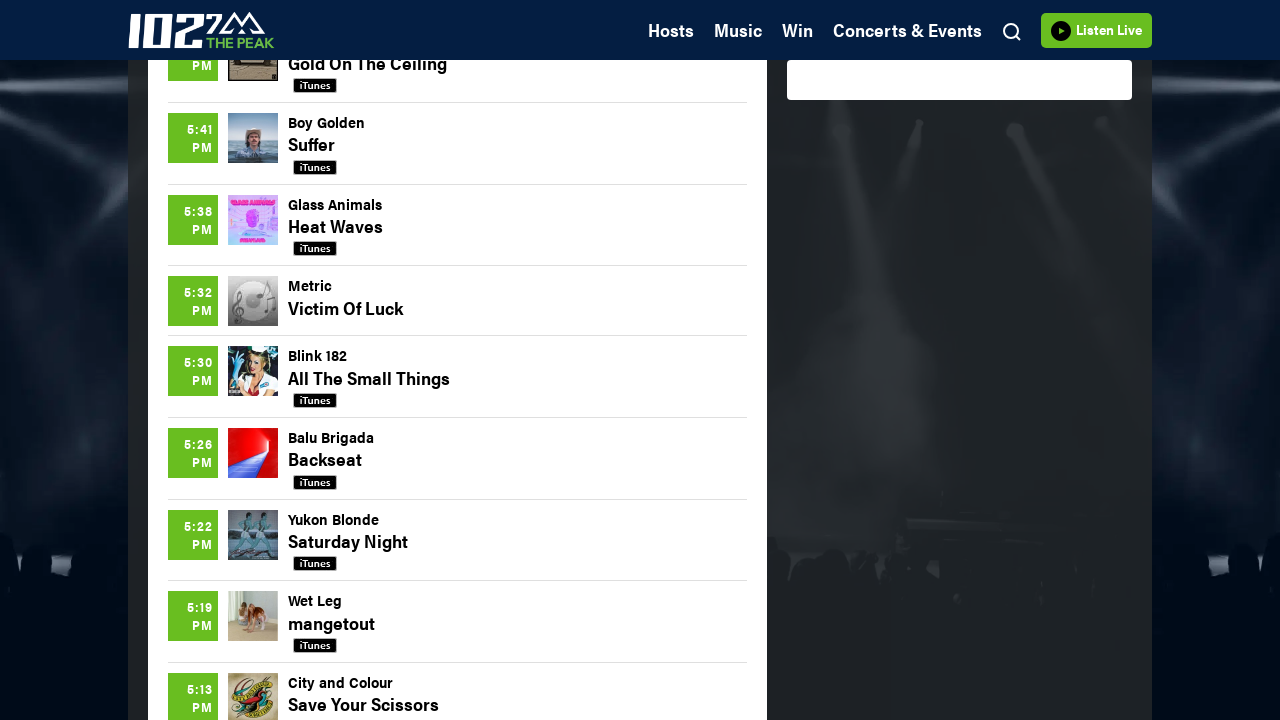

Clicked 'more' button to load additional songs at (458, 360) on .moreBtn
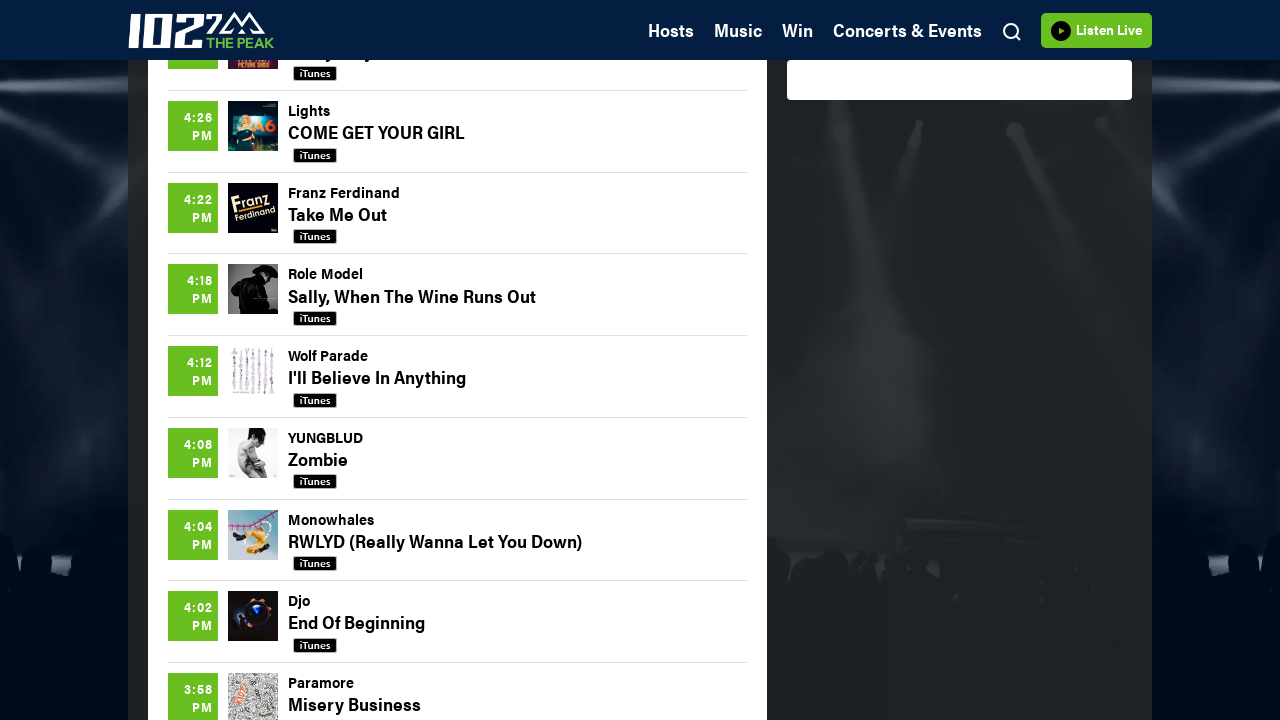

Waited 500ms for content to load
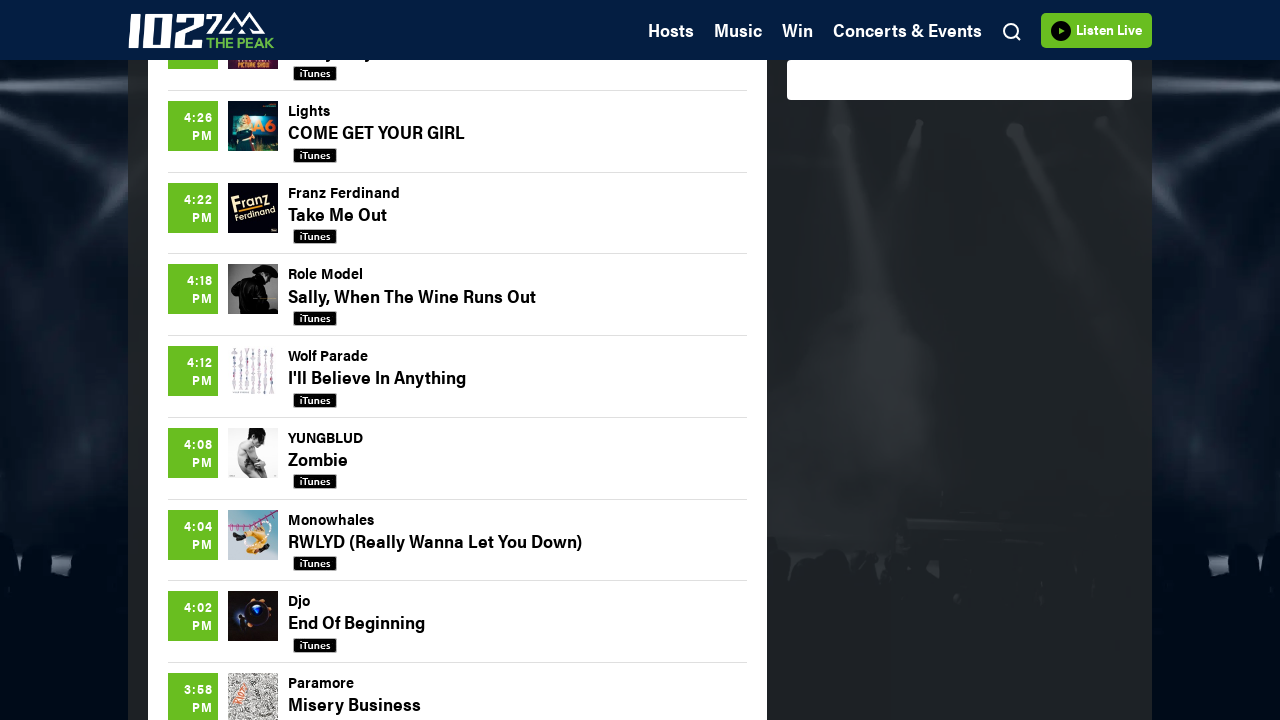

Clicked 'more' button to load additional songs at (458, 360) on .moreBtn
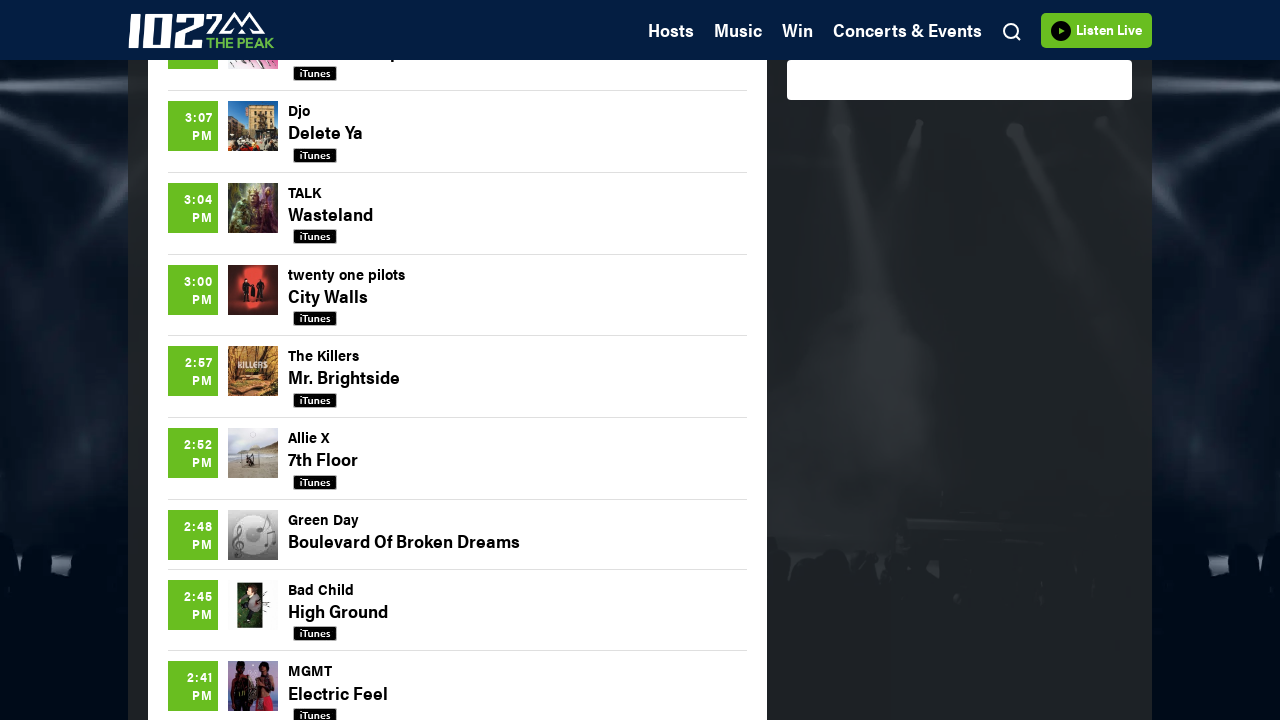

Waited 500ms for content to load
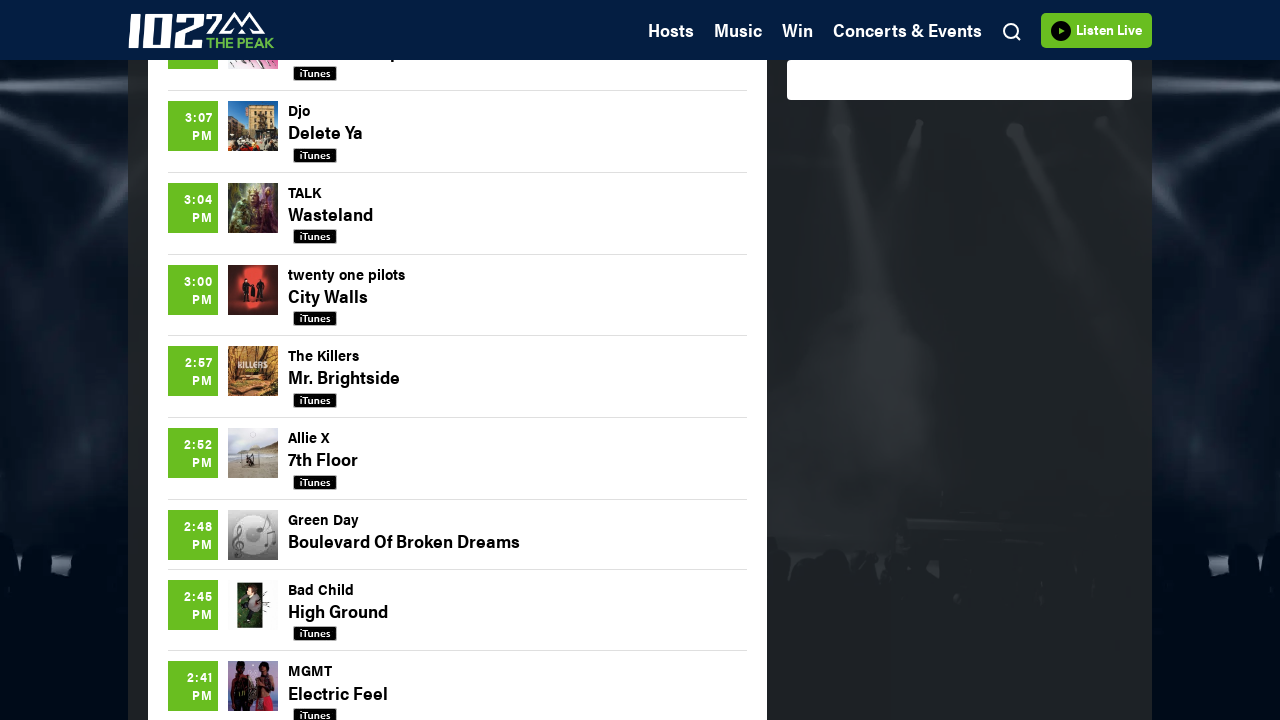

Clicked 'more' button to load additional songs at (458, 361) on .moreBtn
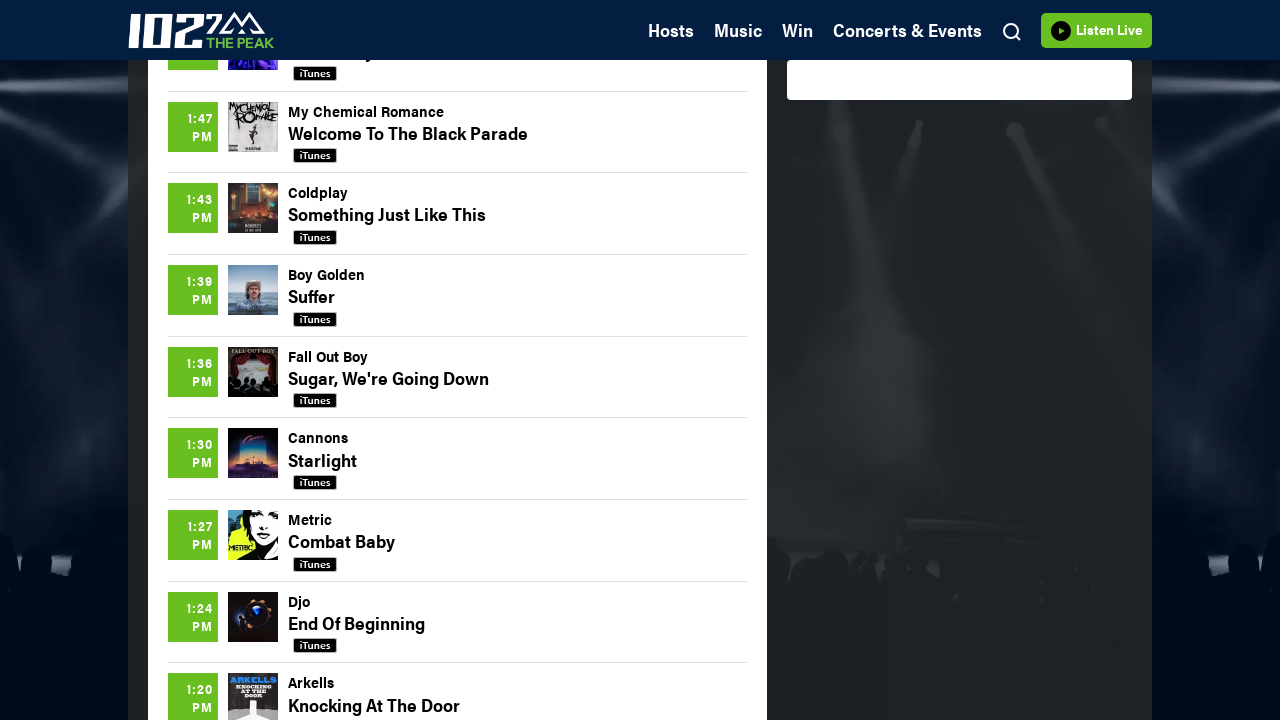

Waited 500ms for content to load
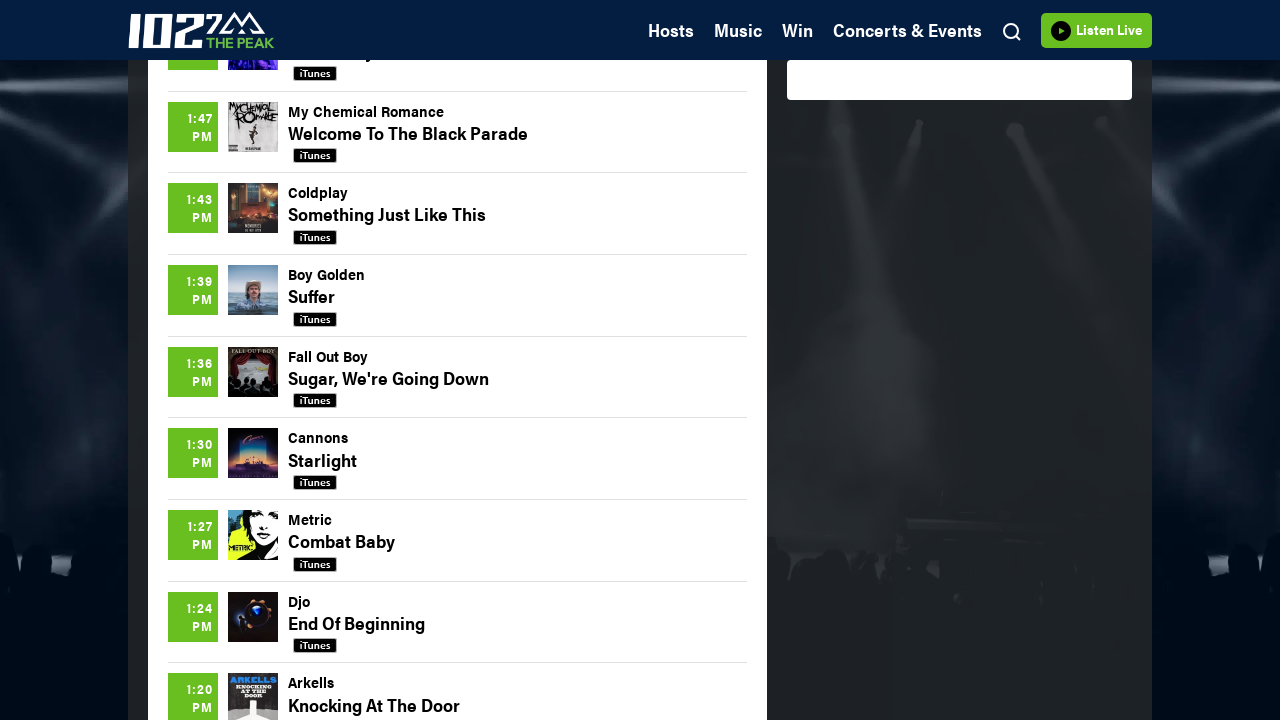

Clicked 'more' button to load additional songs at (458, 361) on .moreBtn
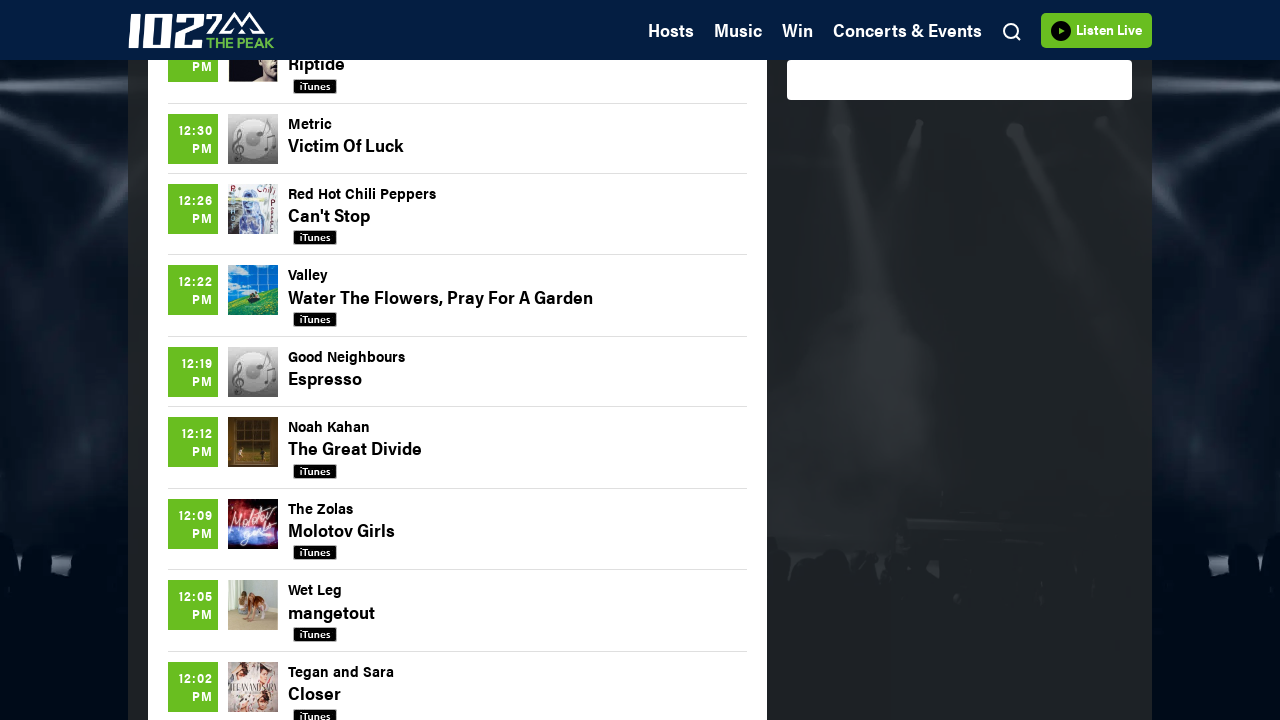

Waited 500ms for content to load
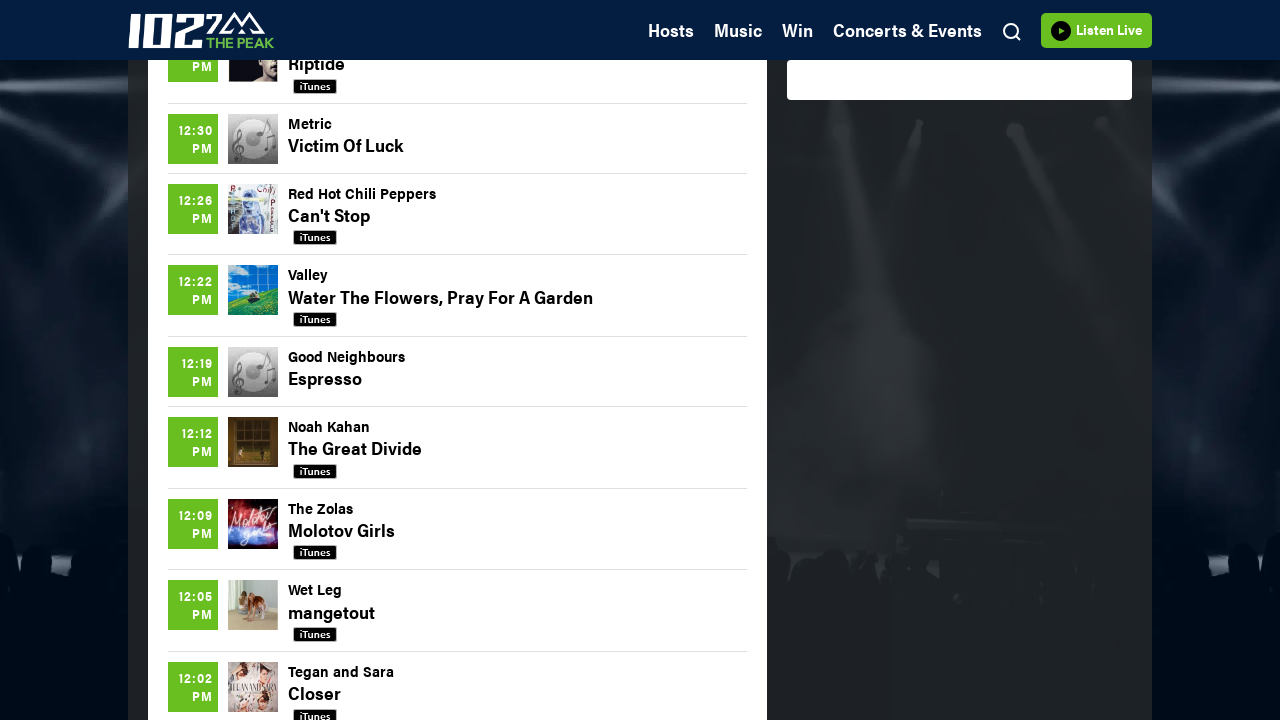

Clicked 'more' button to load additional songs at (458, 360) on .moreBtn
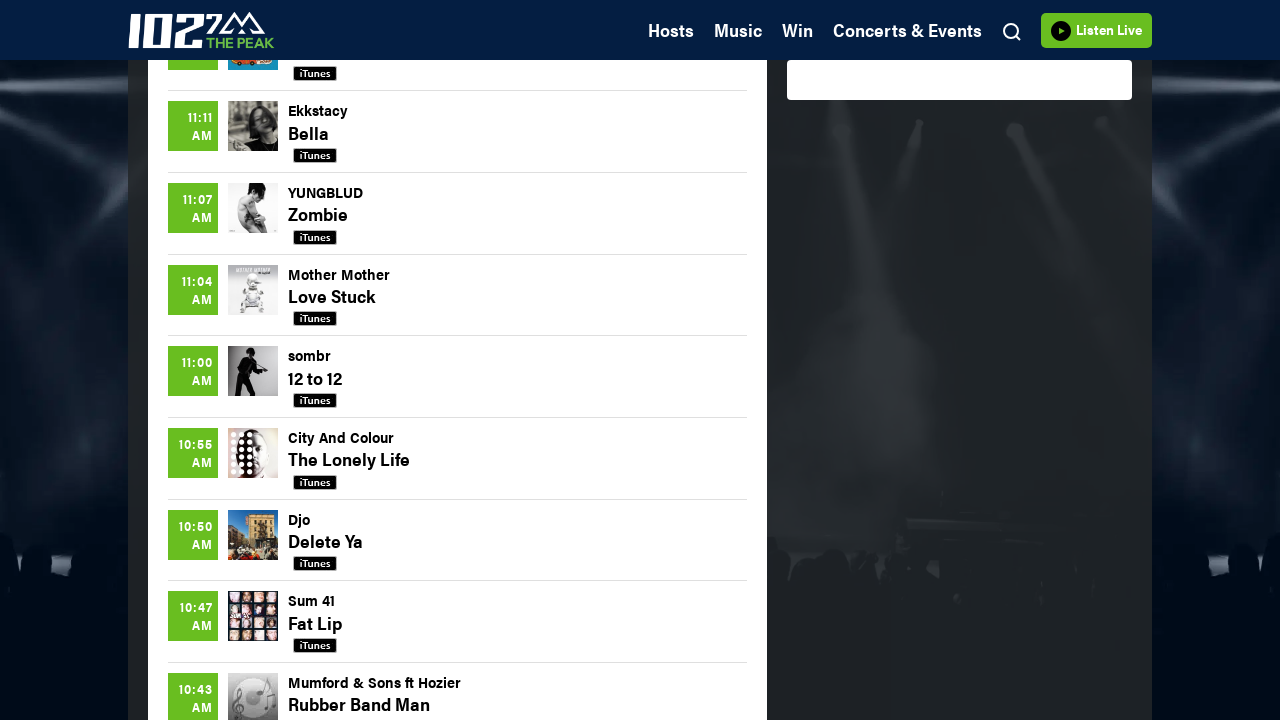

Waited 500ms for content to load
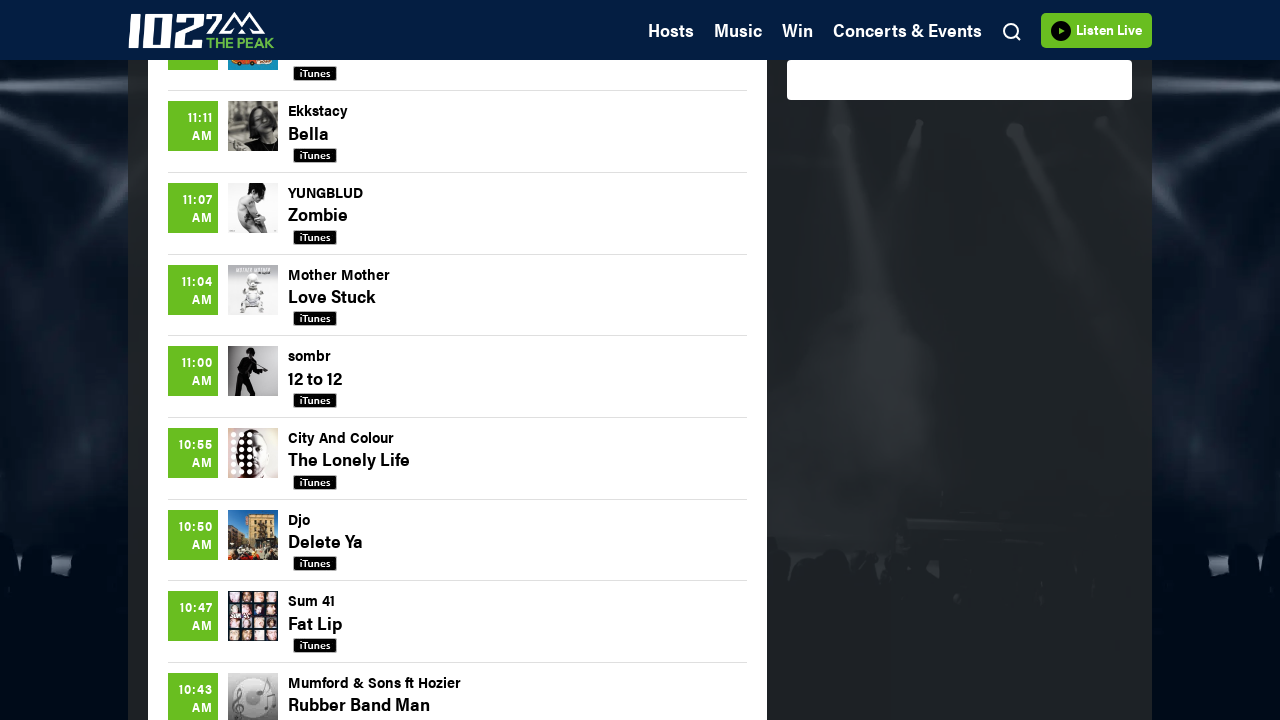

Clicked 'more' button to load additional songs at (458, 360) on .moreBtn
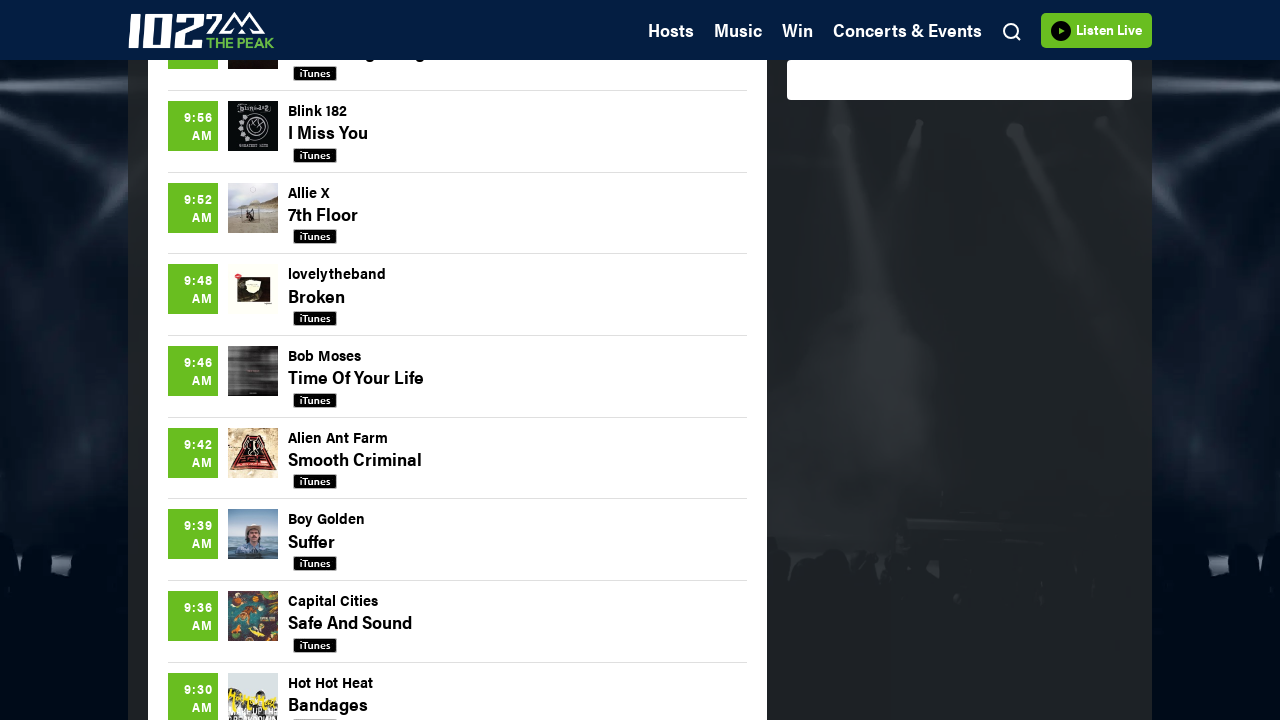

Waited 500ms for content to load
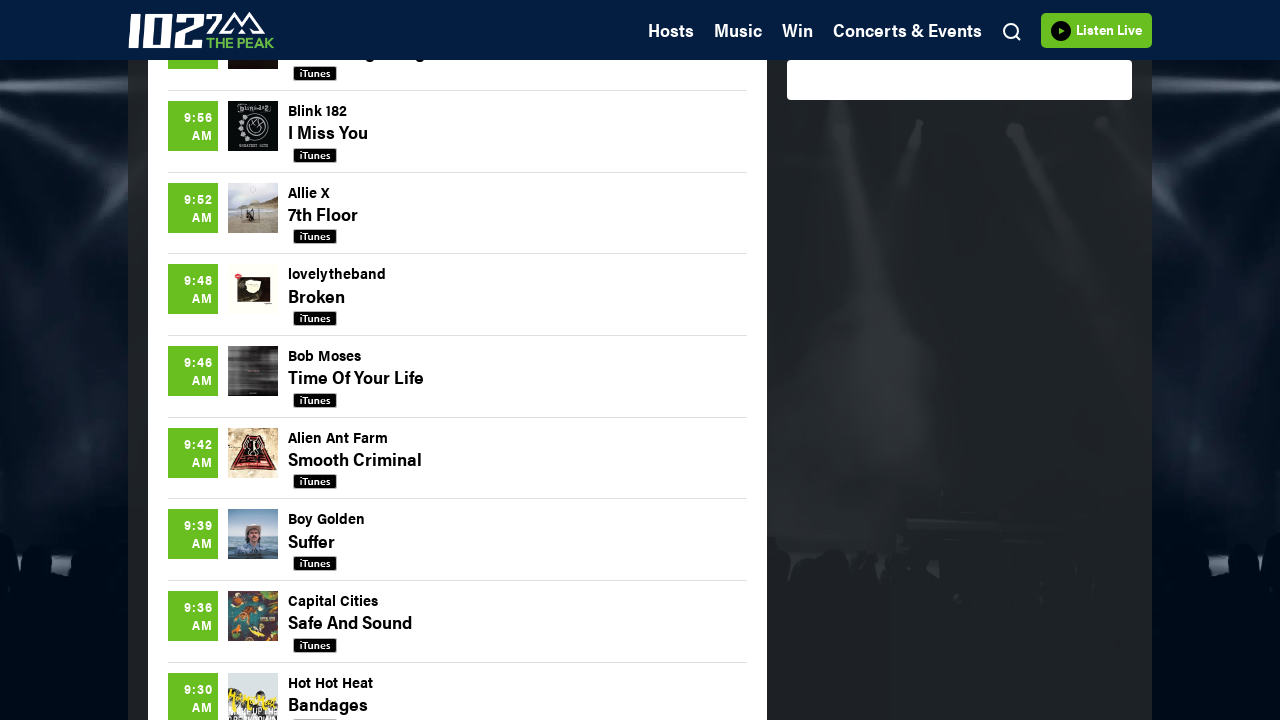

Clicked 'more' button to load additional songs at (458, 361) on .moreBtn
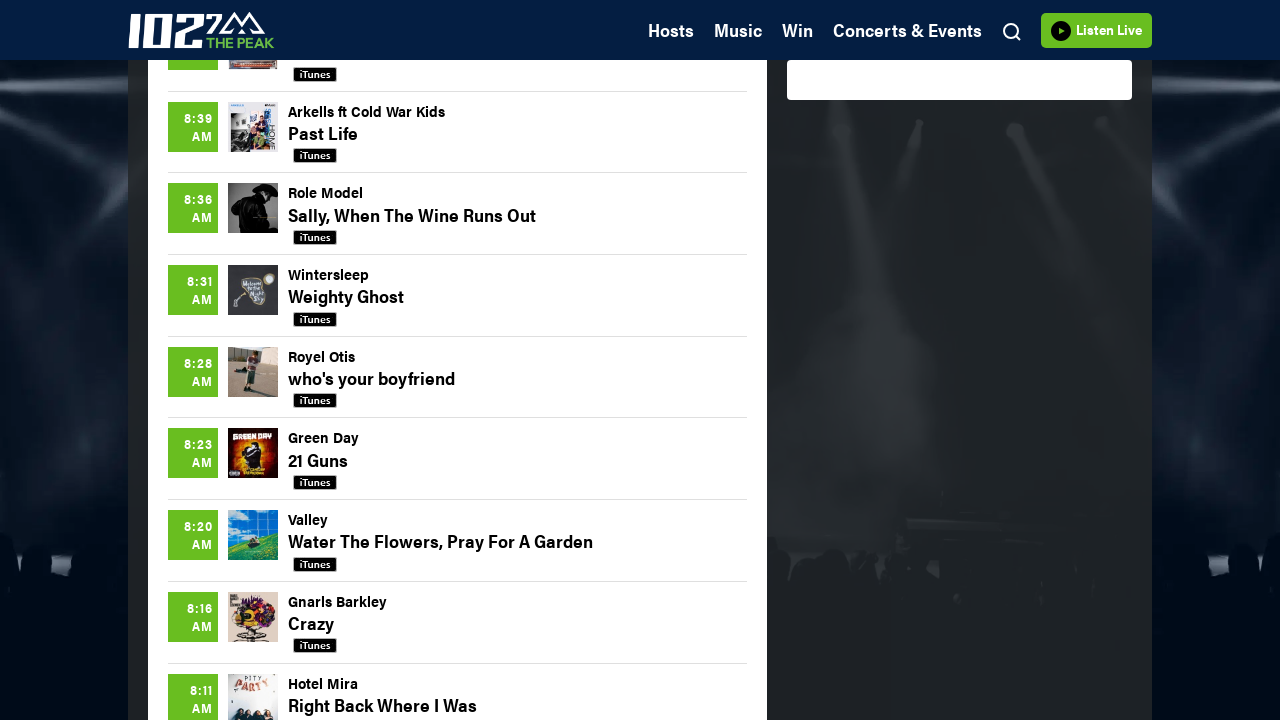

Waited 500ms for content to load
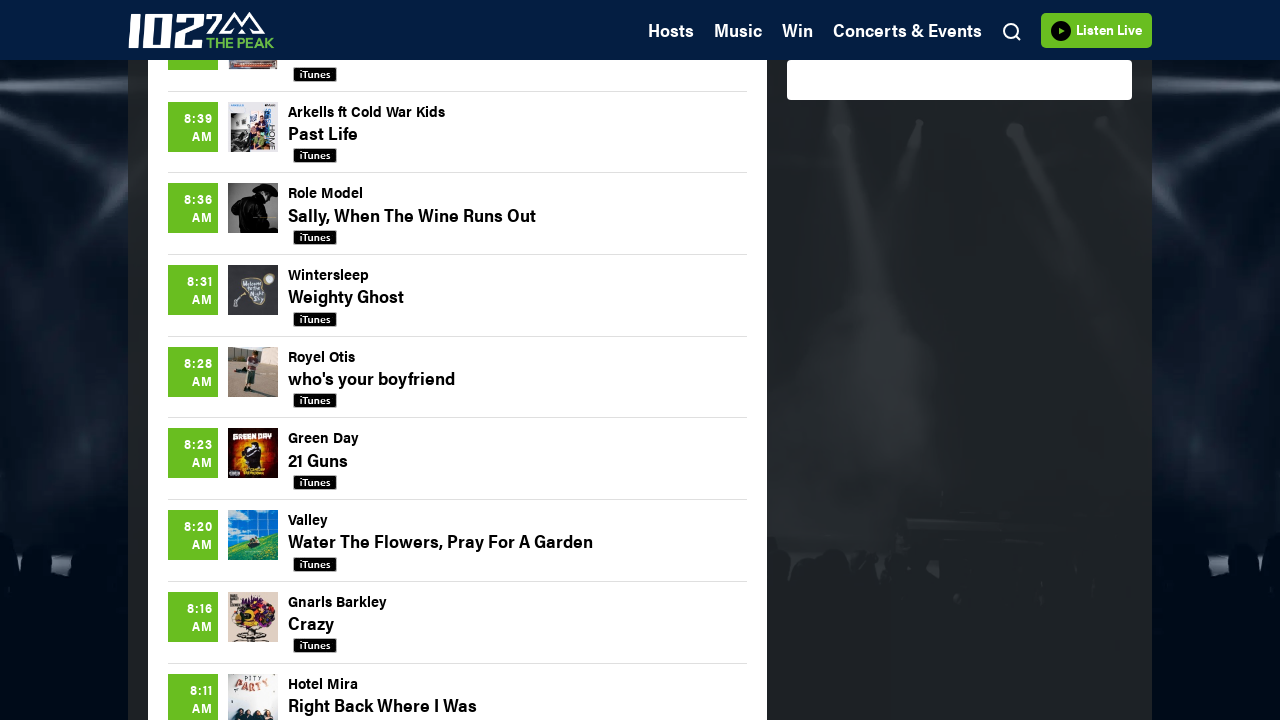

Clicked 'more' button to load additional songs at (458, 361) on .moreBtn
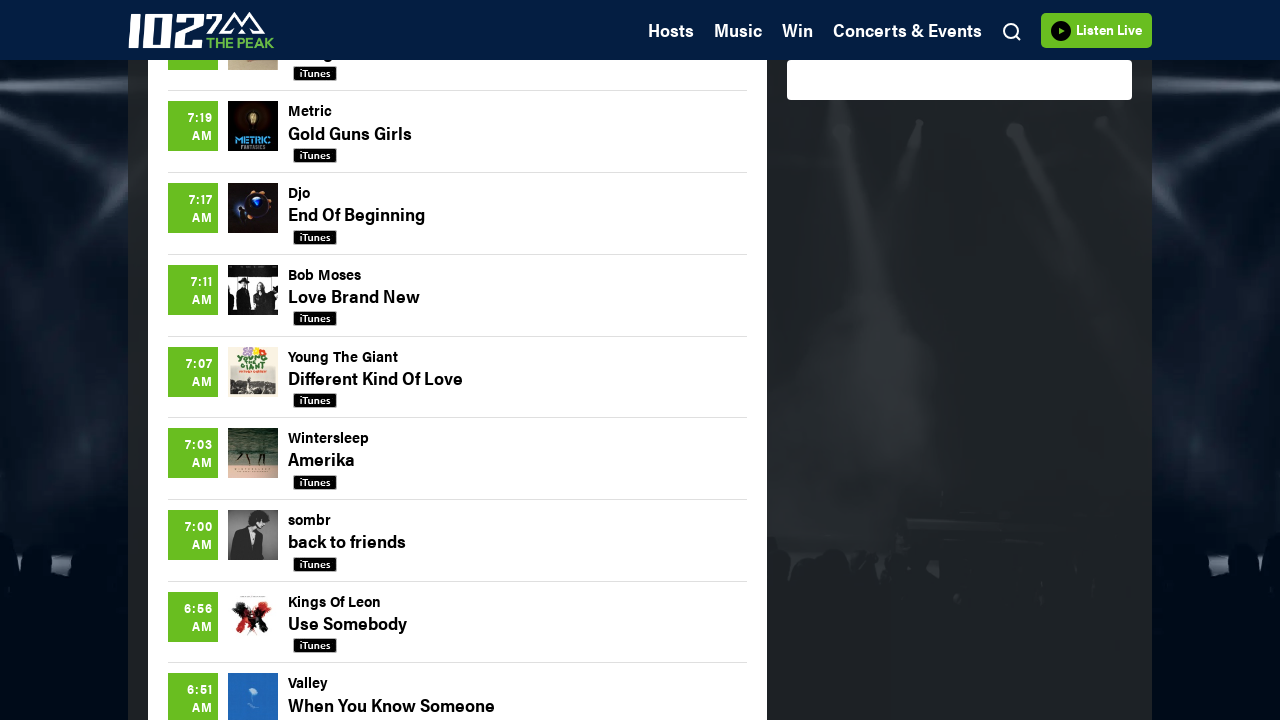

Waited 500ms for content to load
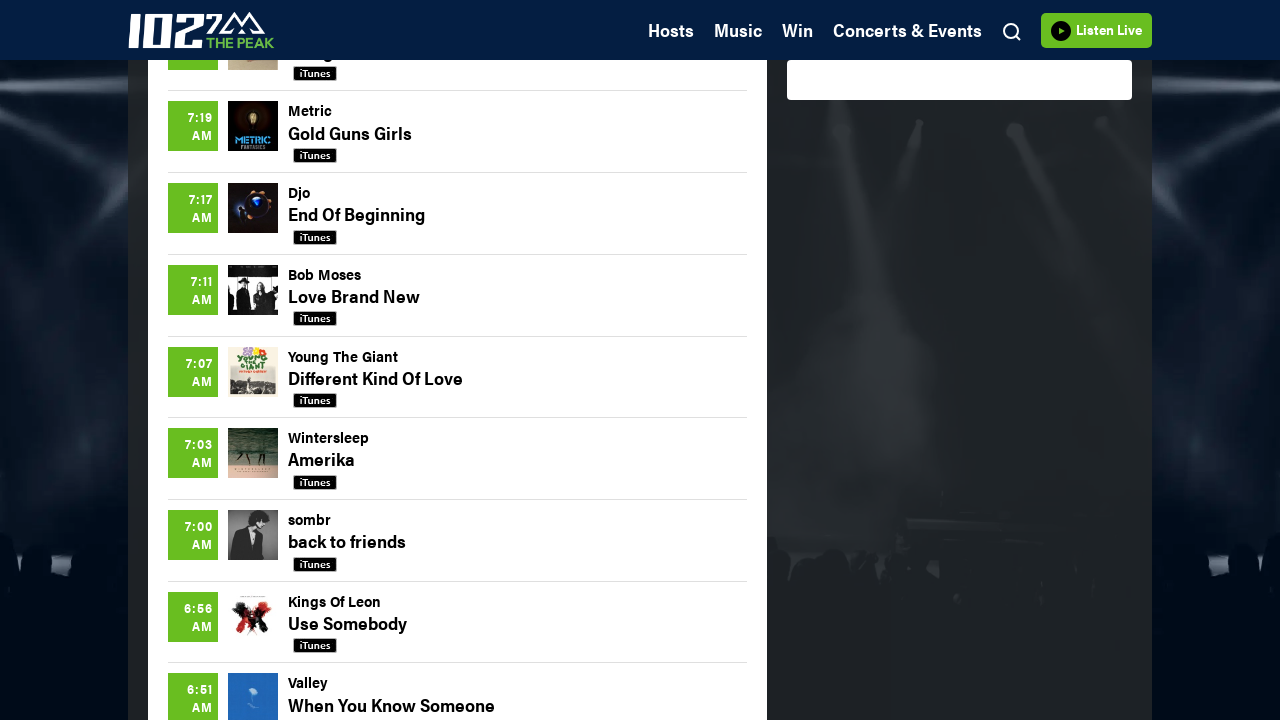

Clicked 'more' button to load additional songs at (458, 361) on .moreBtn
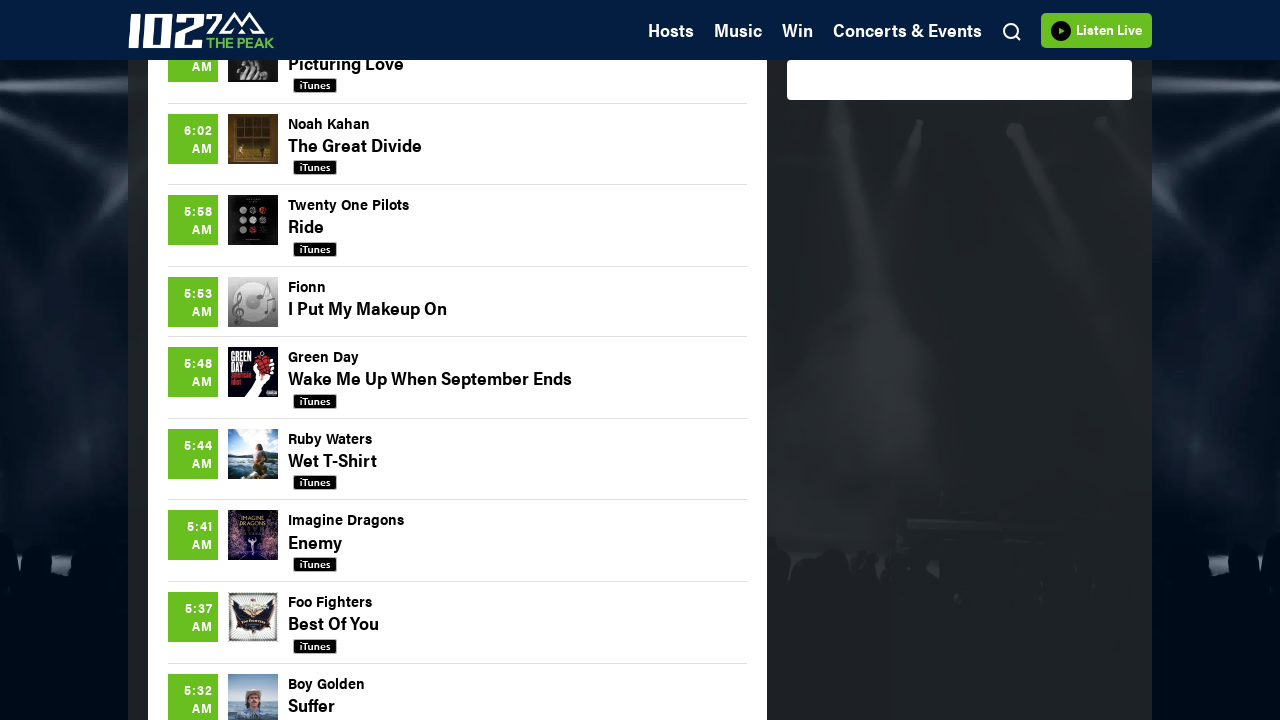

Waited 500ms for content to load
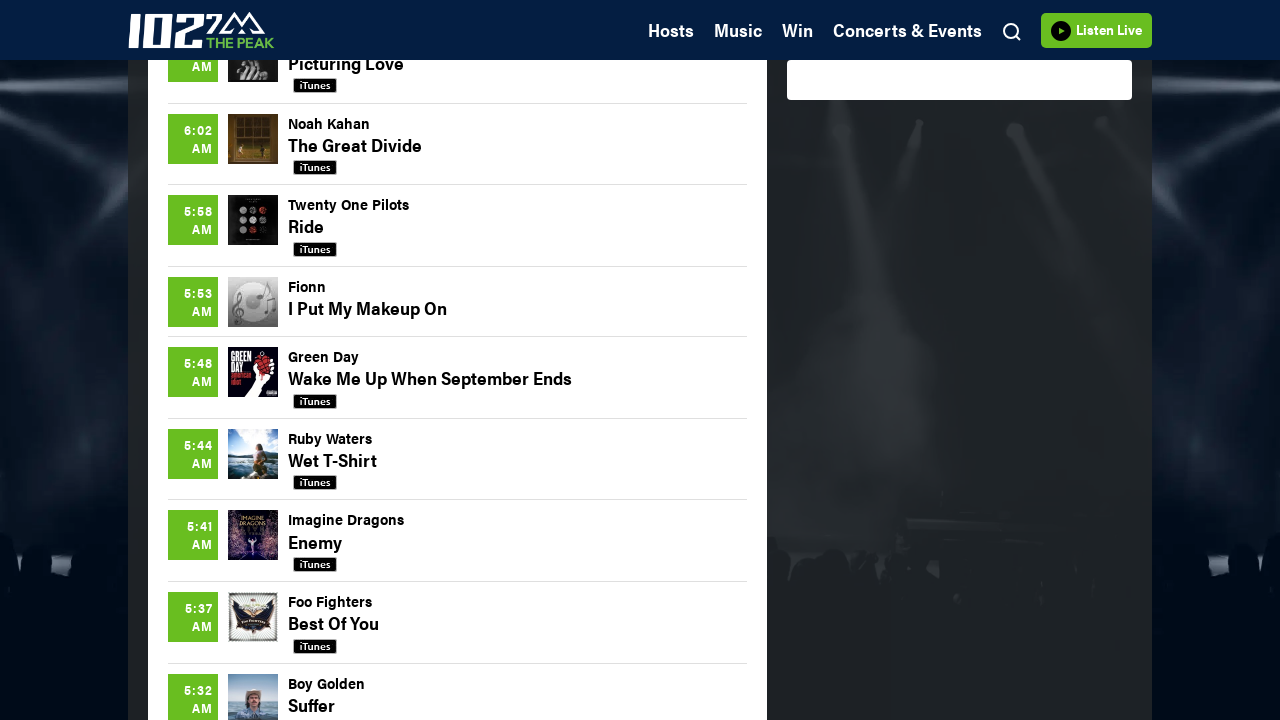

Clicked 'more' button to load additional songs at (458, 360) on .moreBtn
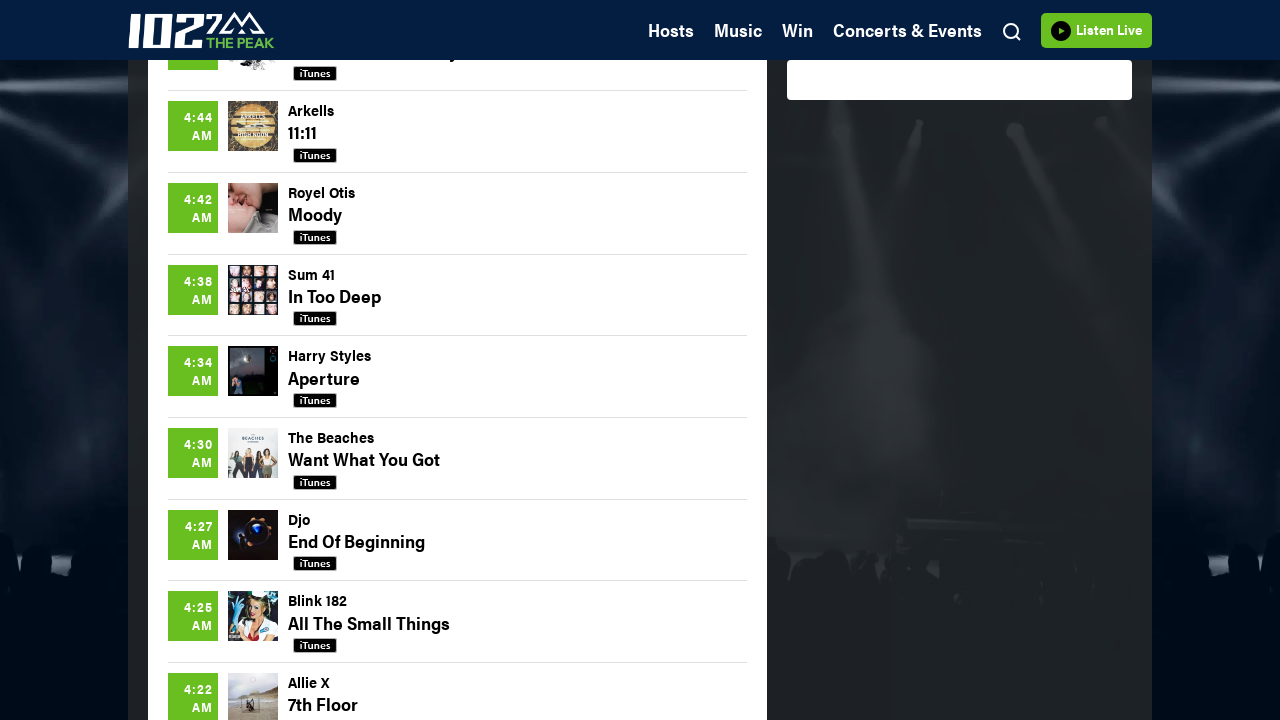

Waited 500ms for content to load
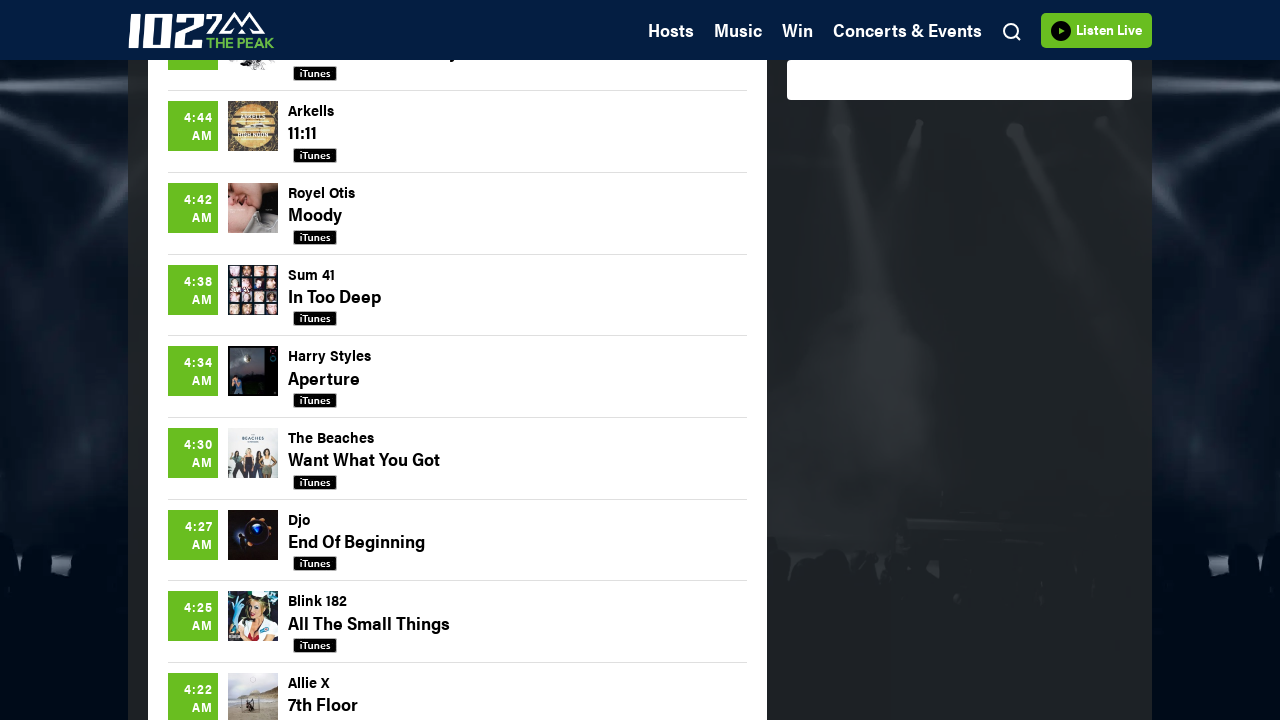

Clicked 'more' button to load additional songs at (458, 360) on .moreBtn
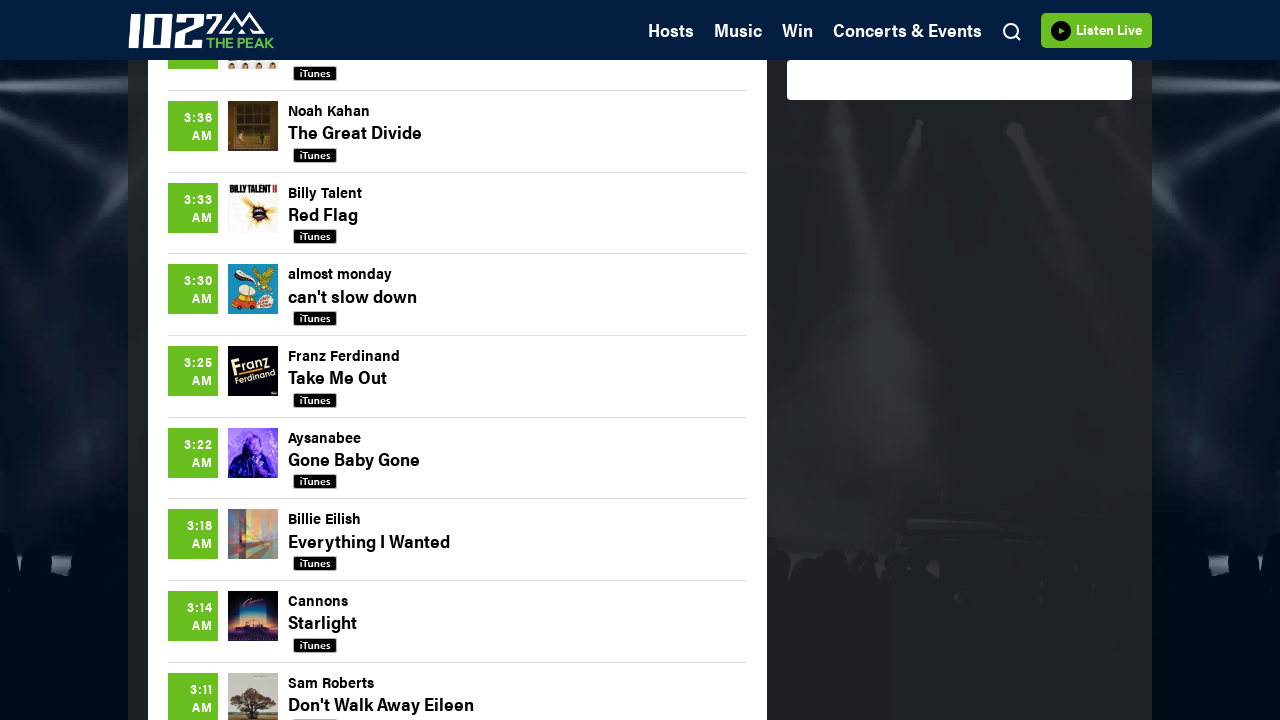

Waited 500ms for content to load
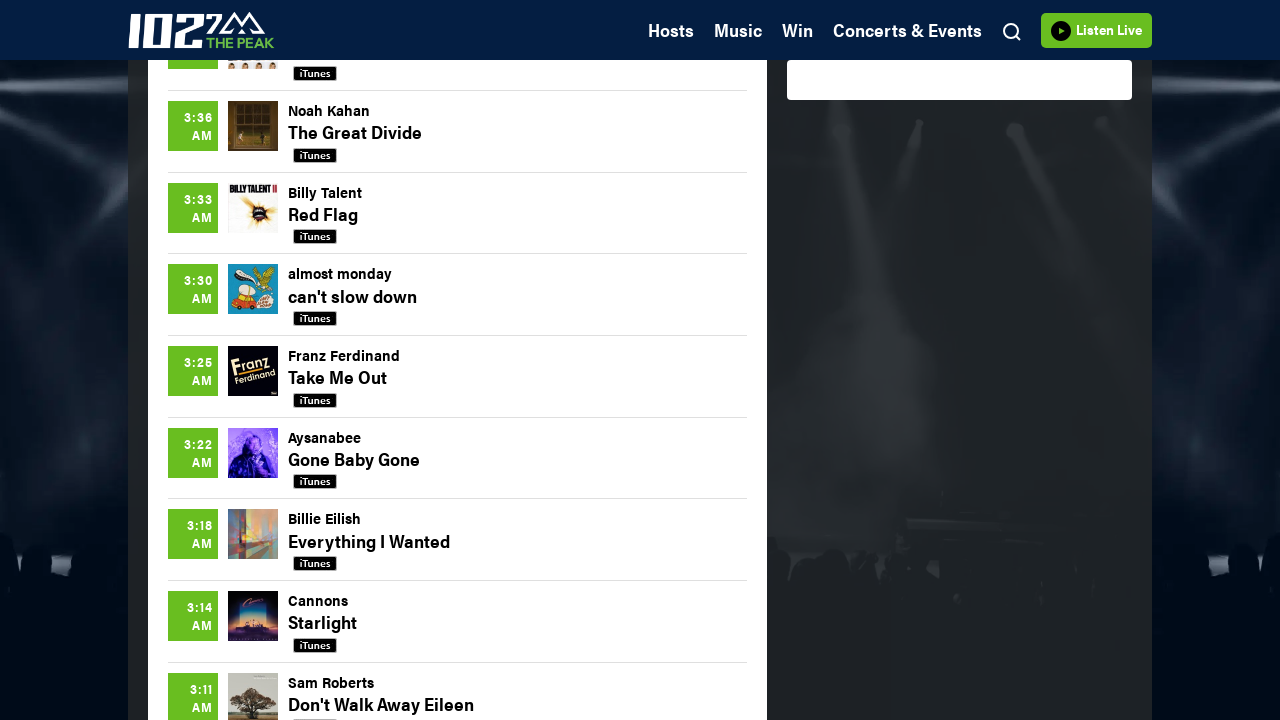

Clicked 'more' button to load additional songs at (458, 361) on .moreBtn
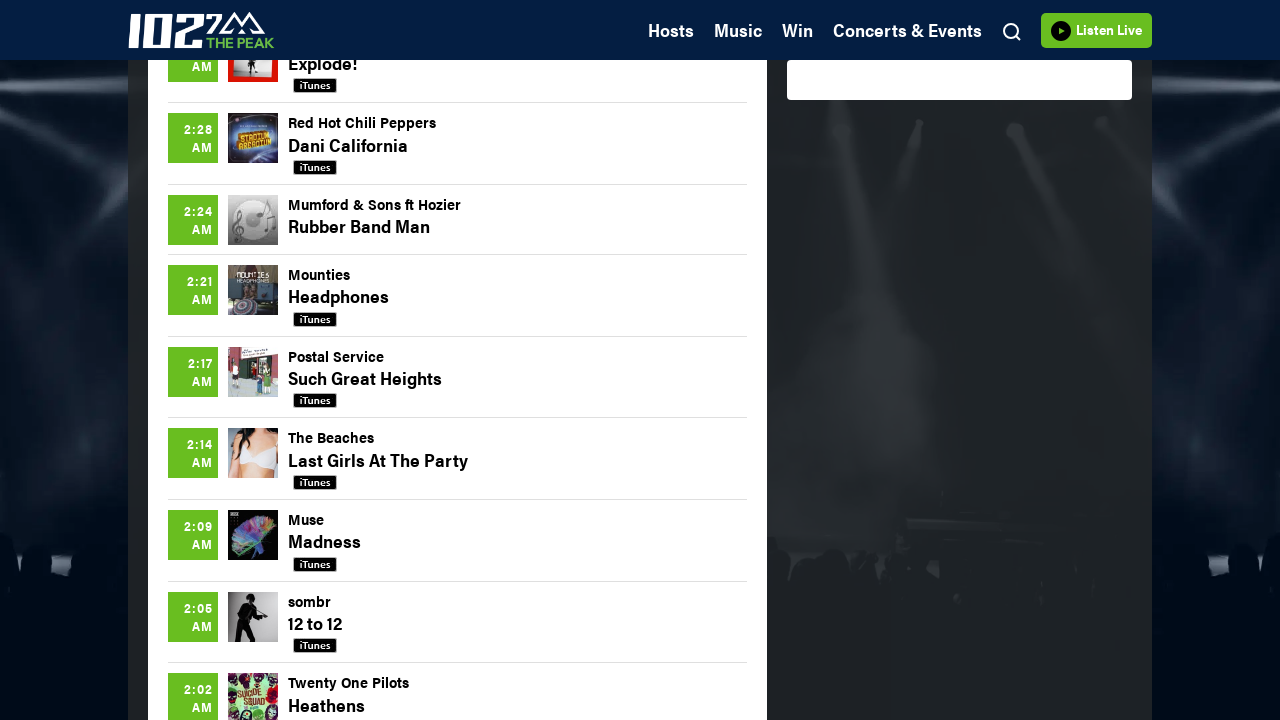

Waited 500ms for content to load
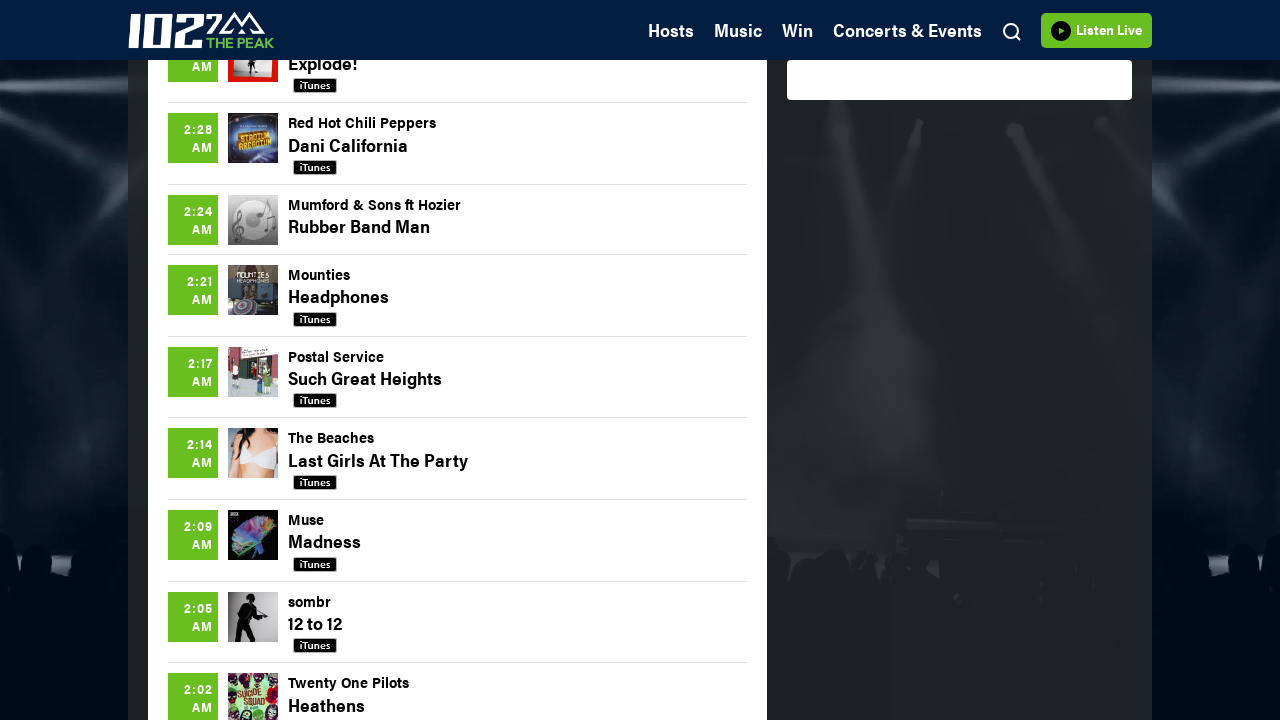

Clicked 'more' button to load additional songs at (458, 361) on .moreBtn
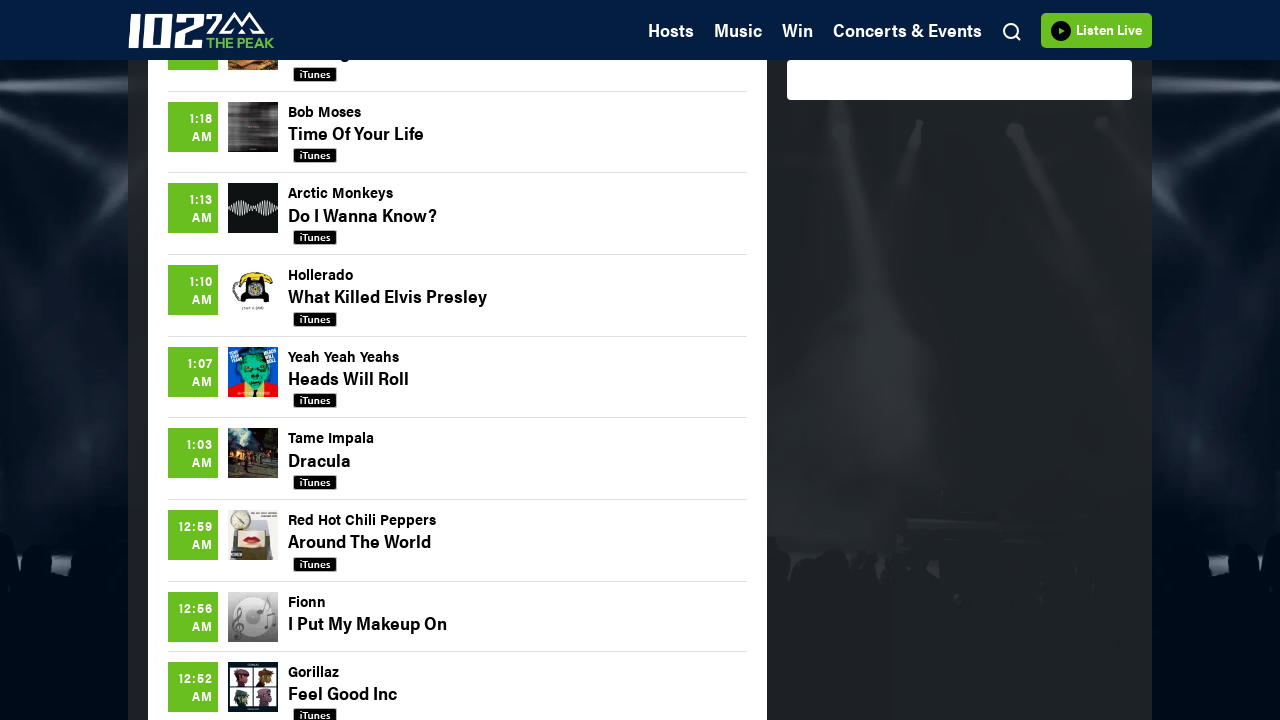

Waited 500ms for content to load
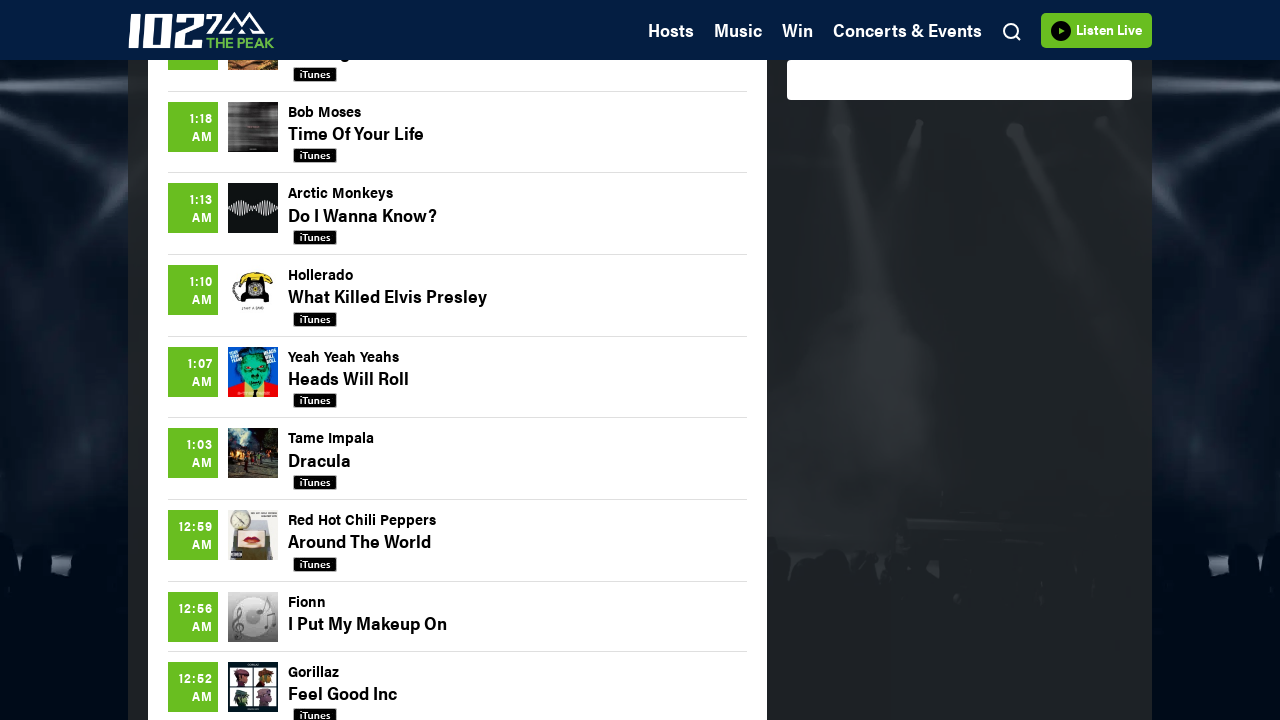

Verified date selector is visible
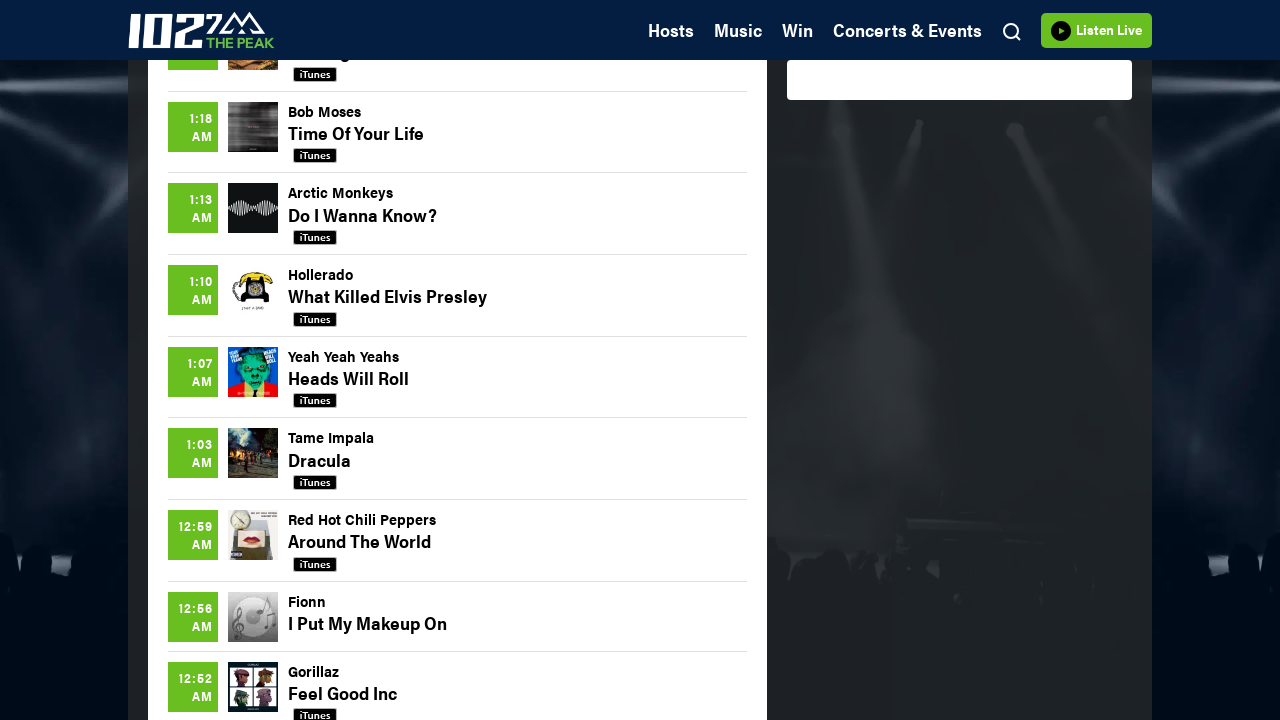

Verified songs container is visible
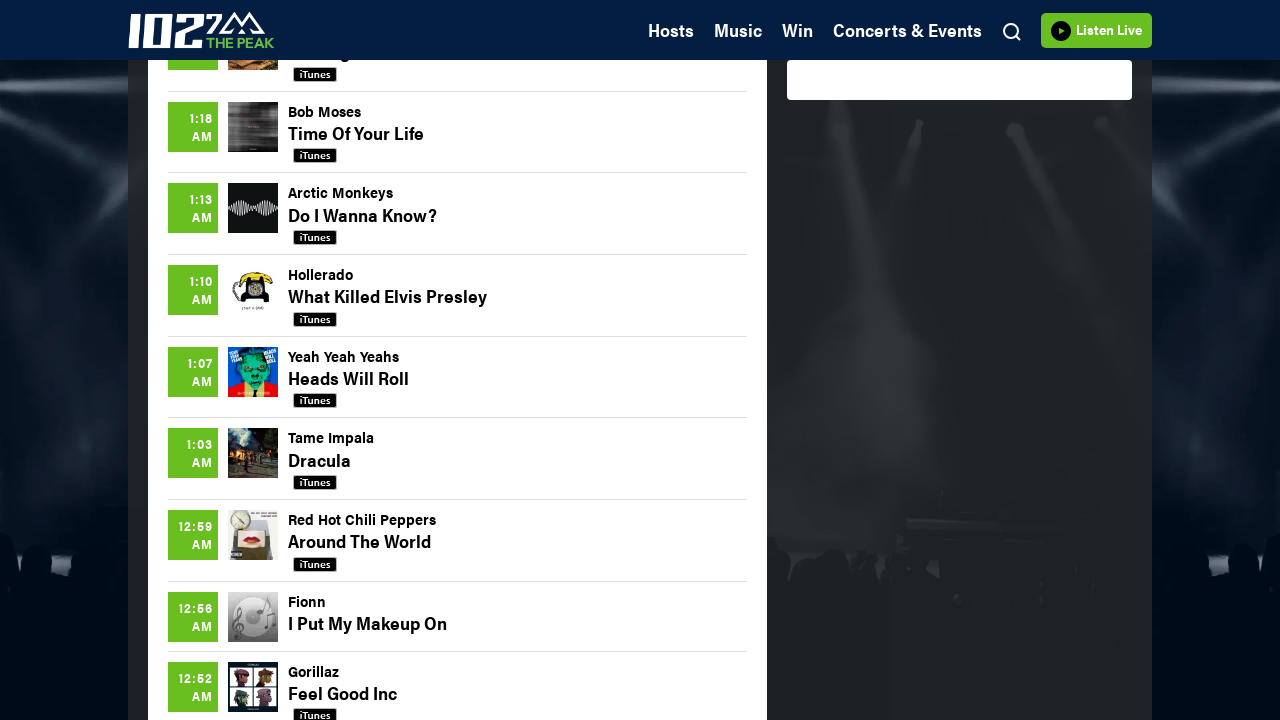

Verified at least one song entry is present
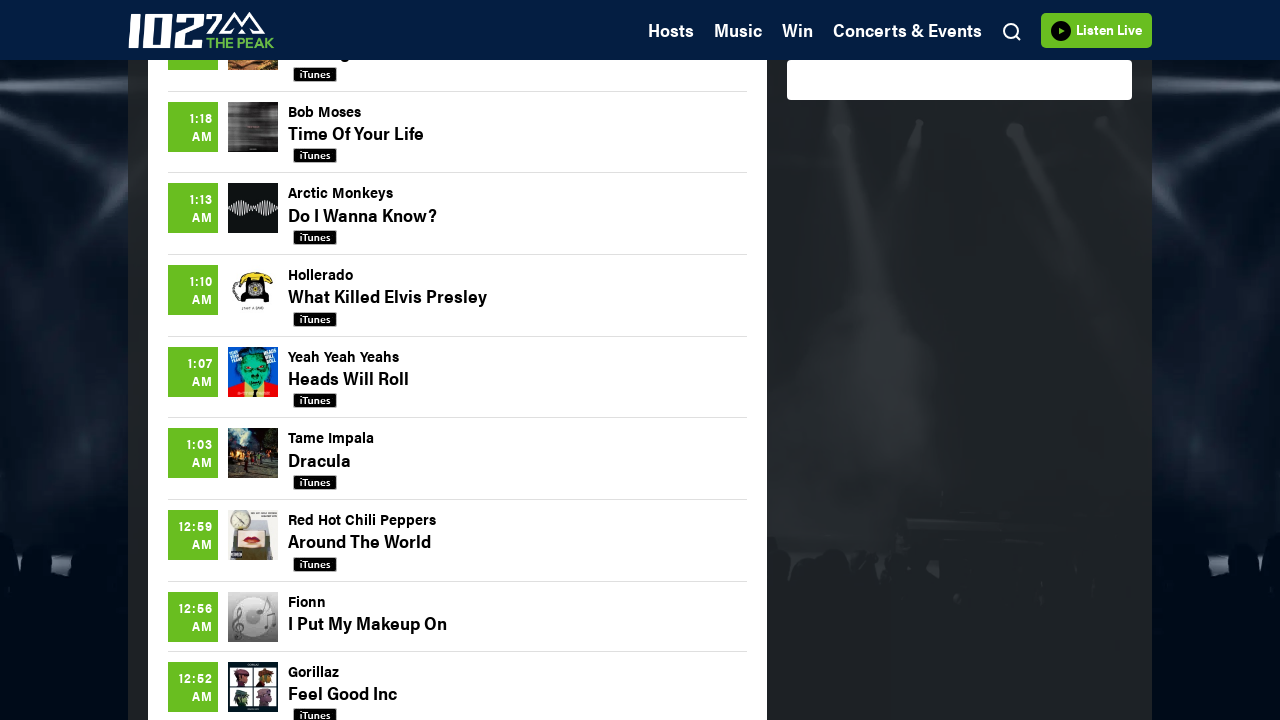

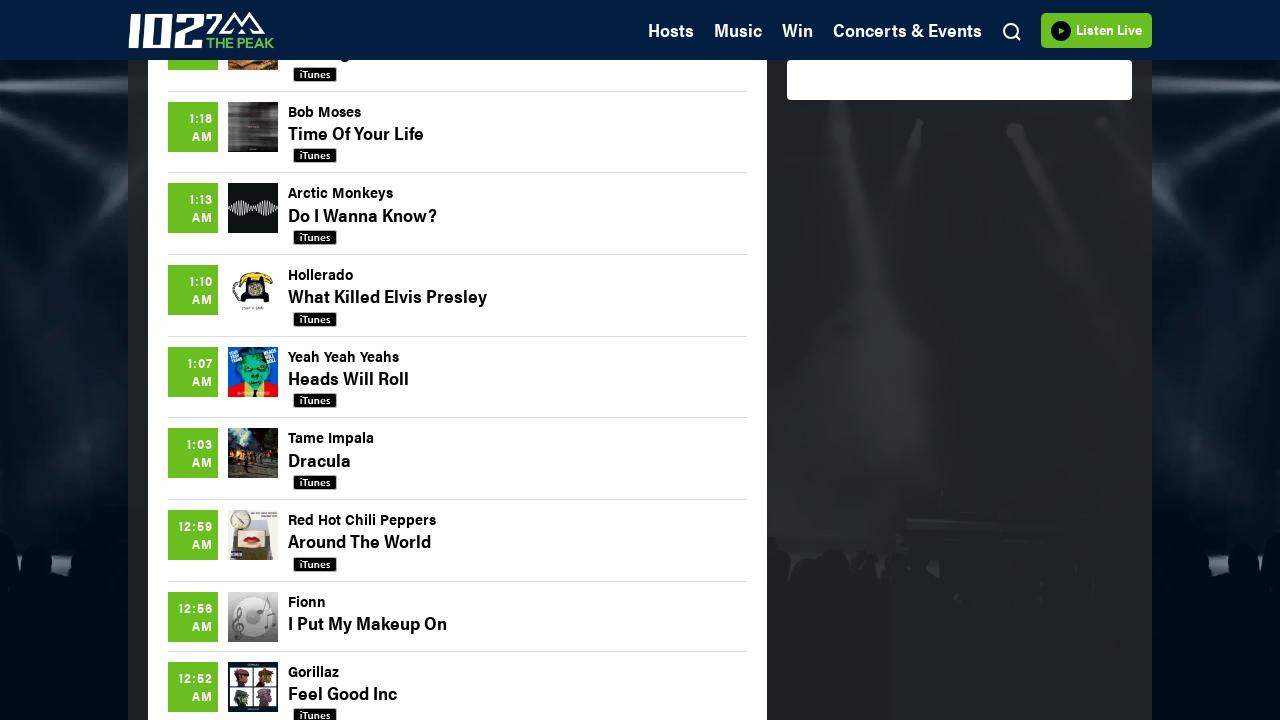